Tests a form that requires reading a hidden attribute value, calculating a mathematical result, filling the answer, checking a checkbox, selecting a radio button, and submitting the form.

Starting URL: http://suninjuly.github.io/get_attribute.html

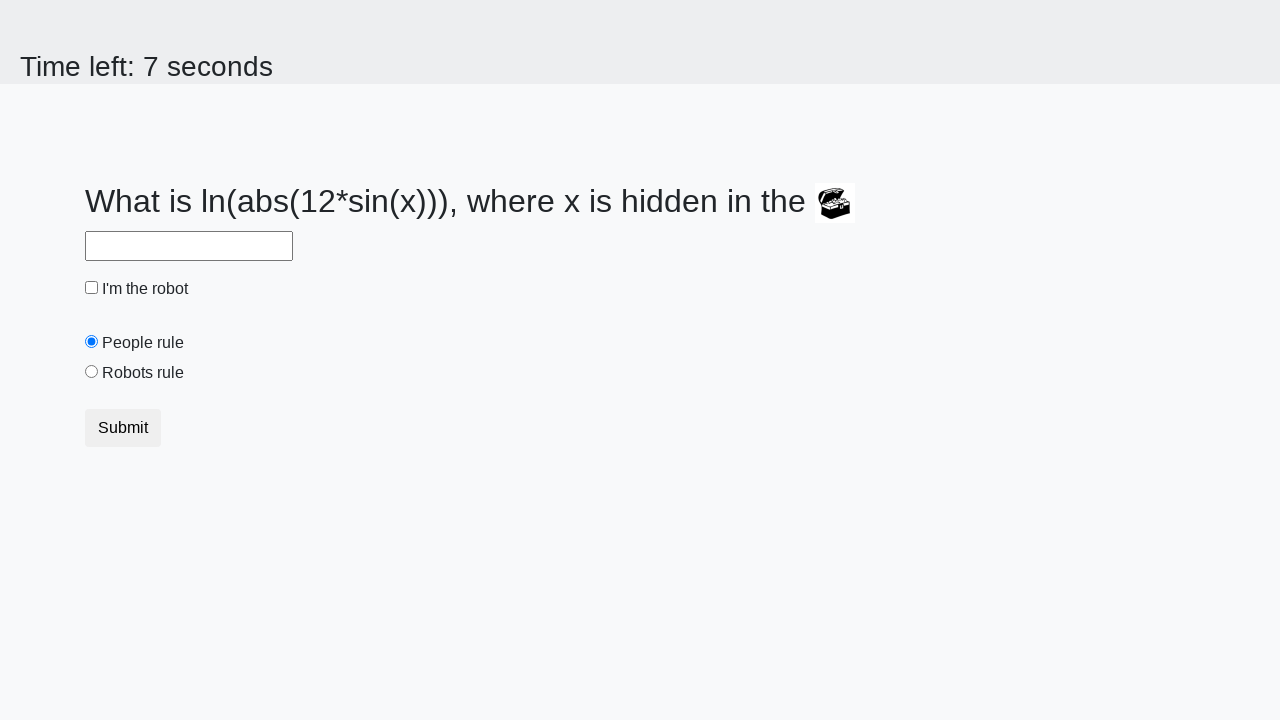

Located treasure element with hidden valuex attribute
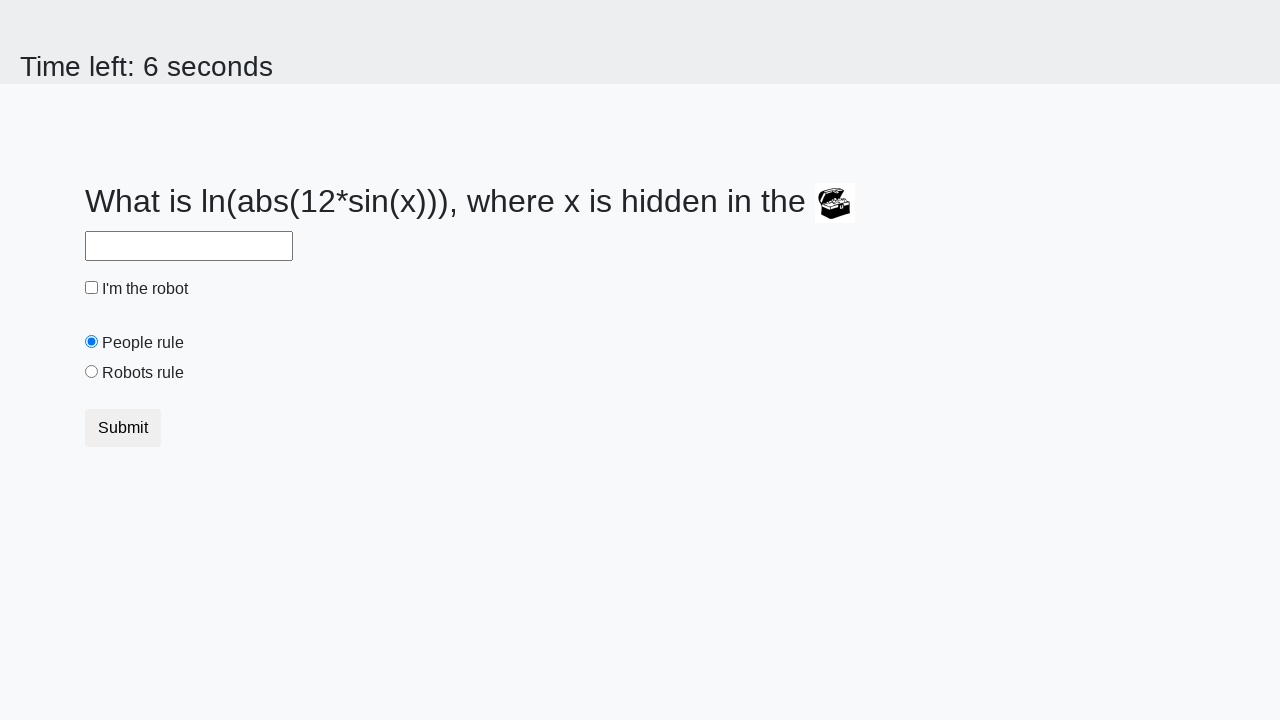

Retrieved hidden valuex attribute value
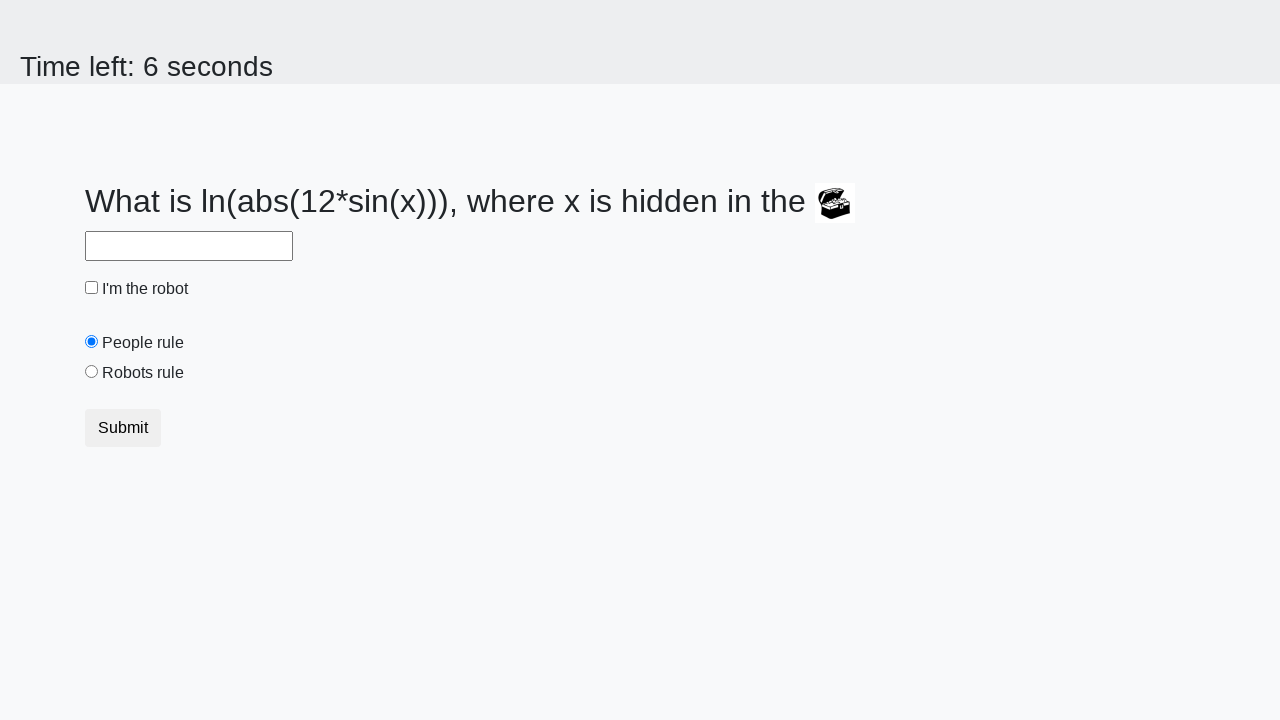

Calculated mathematical result: log(abs(12*sin(531))) = -0.16323959112506323
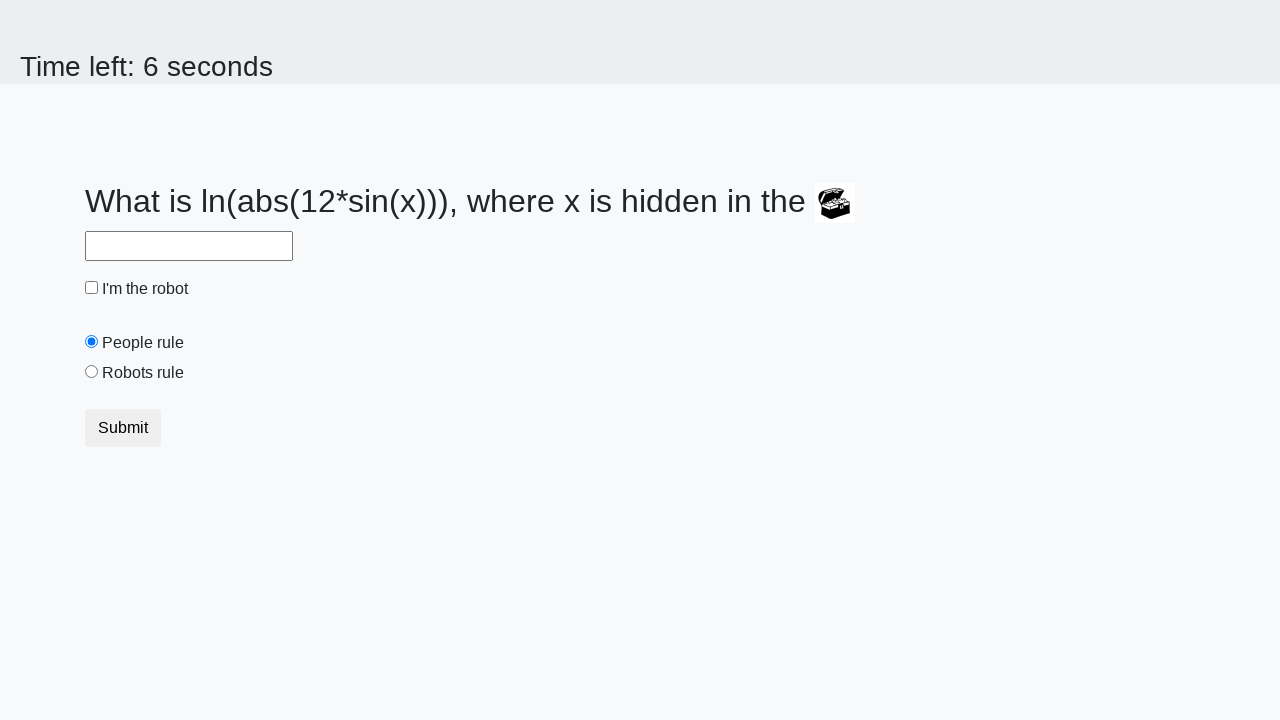

Filled answer field with calculated value: -0.16323959112506323 on #answer
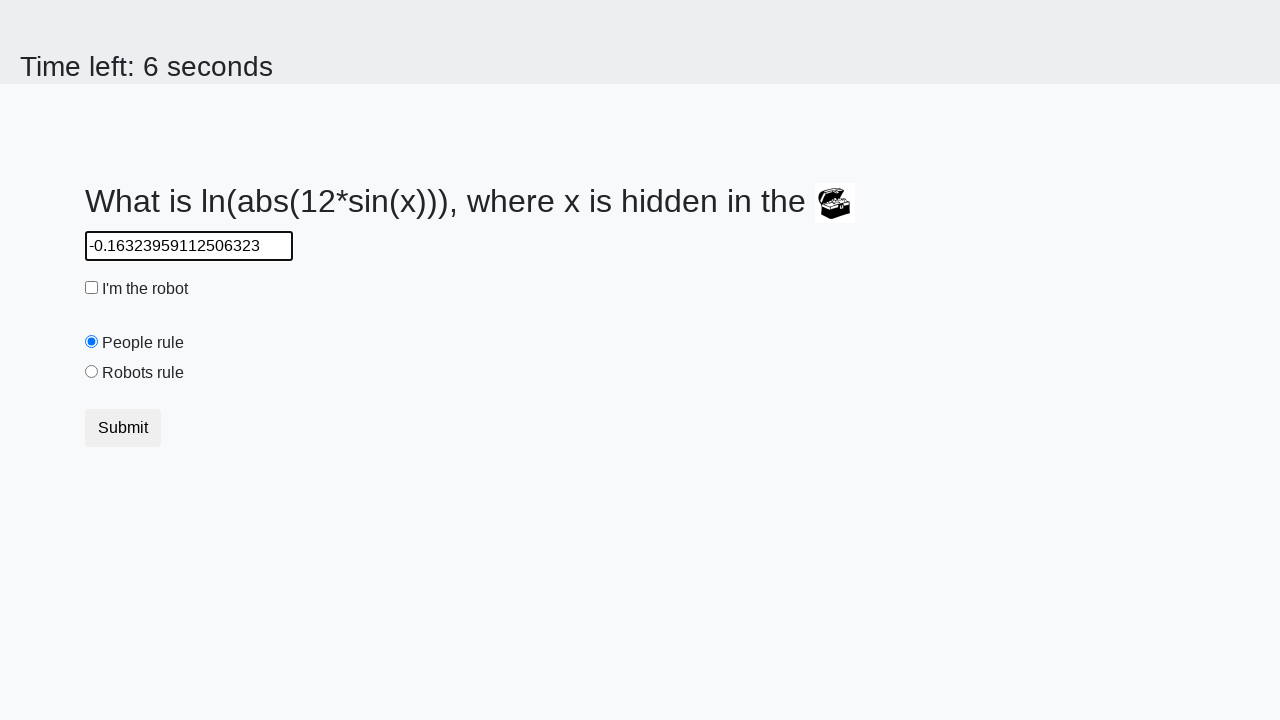

Checked the robot checkbox at (92, 288) on #robotCheckbox
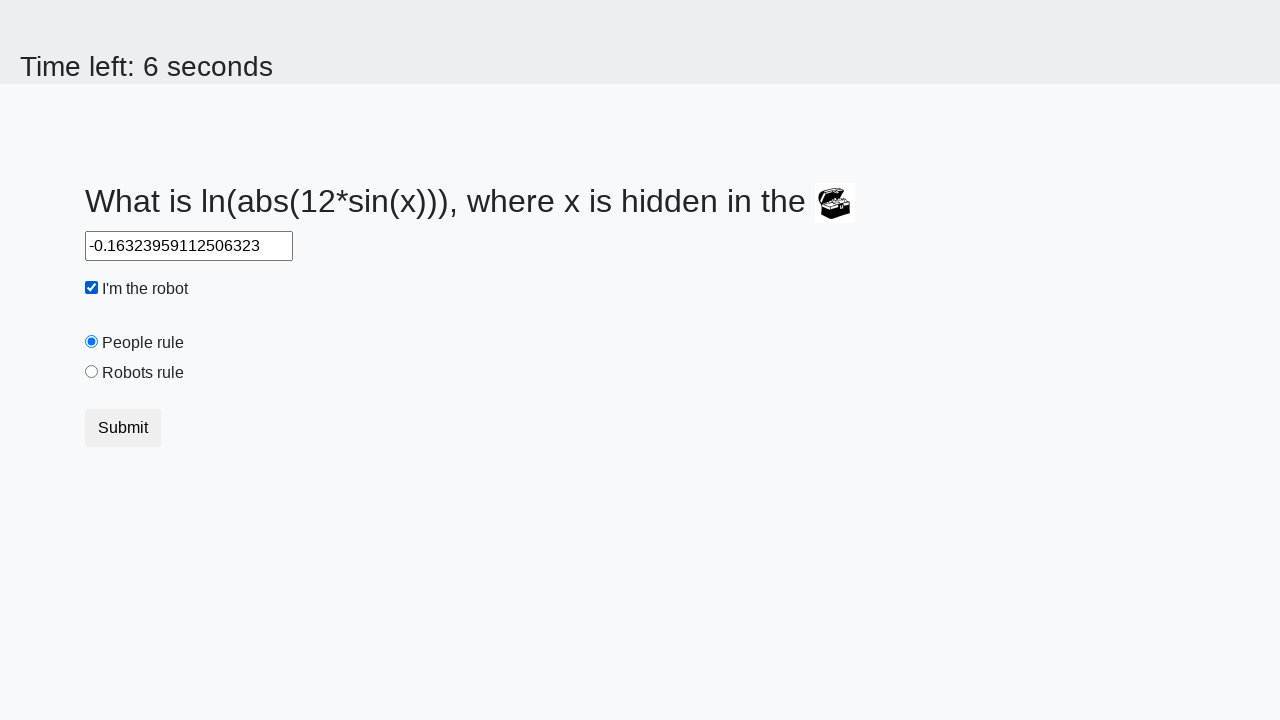

Selected 'robots' radio button at (92, 372) on [value='robots']
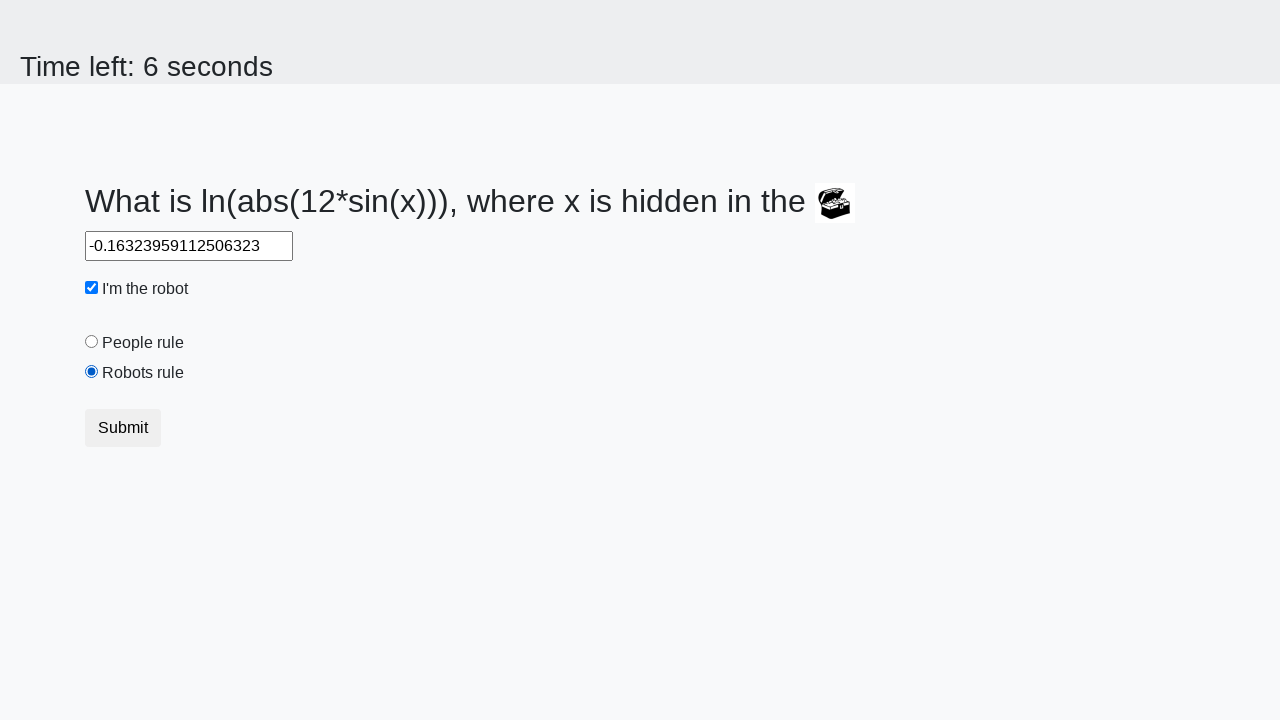

Clicked Submit button to submit the form at (123, 428) on xpath=//button[contains(text(),'Submit')]
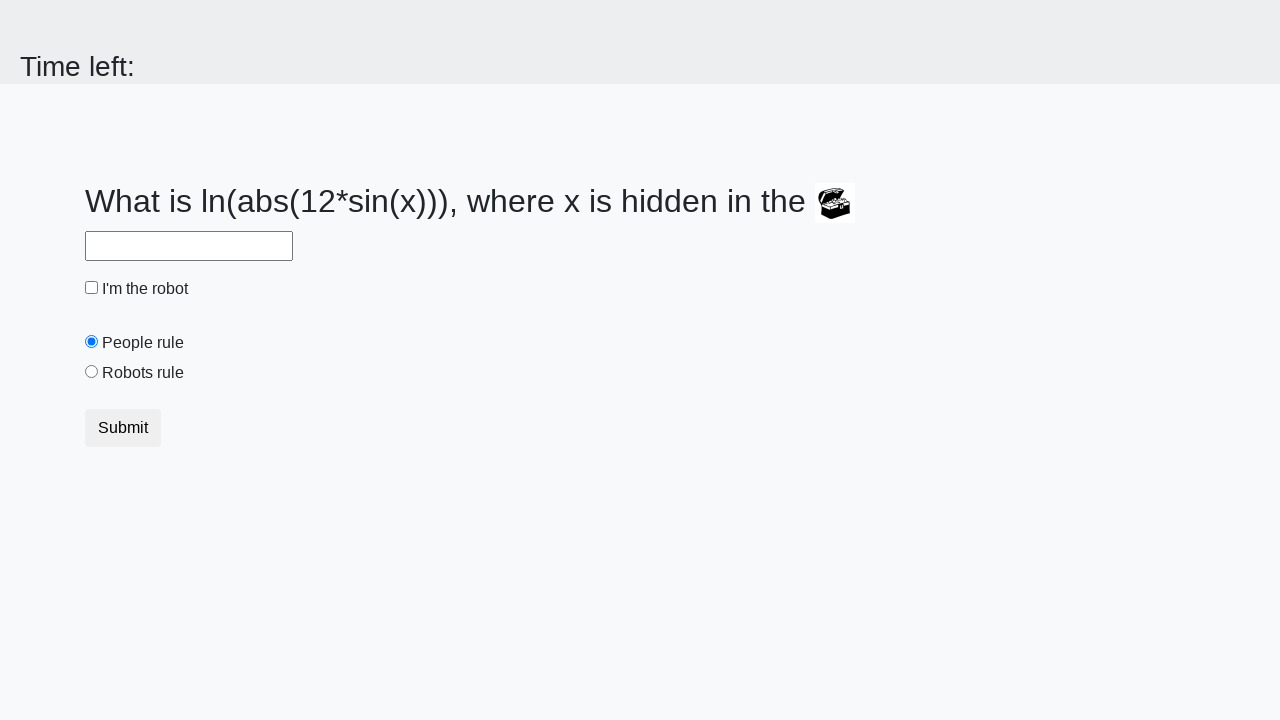

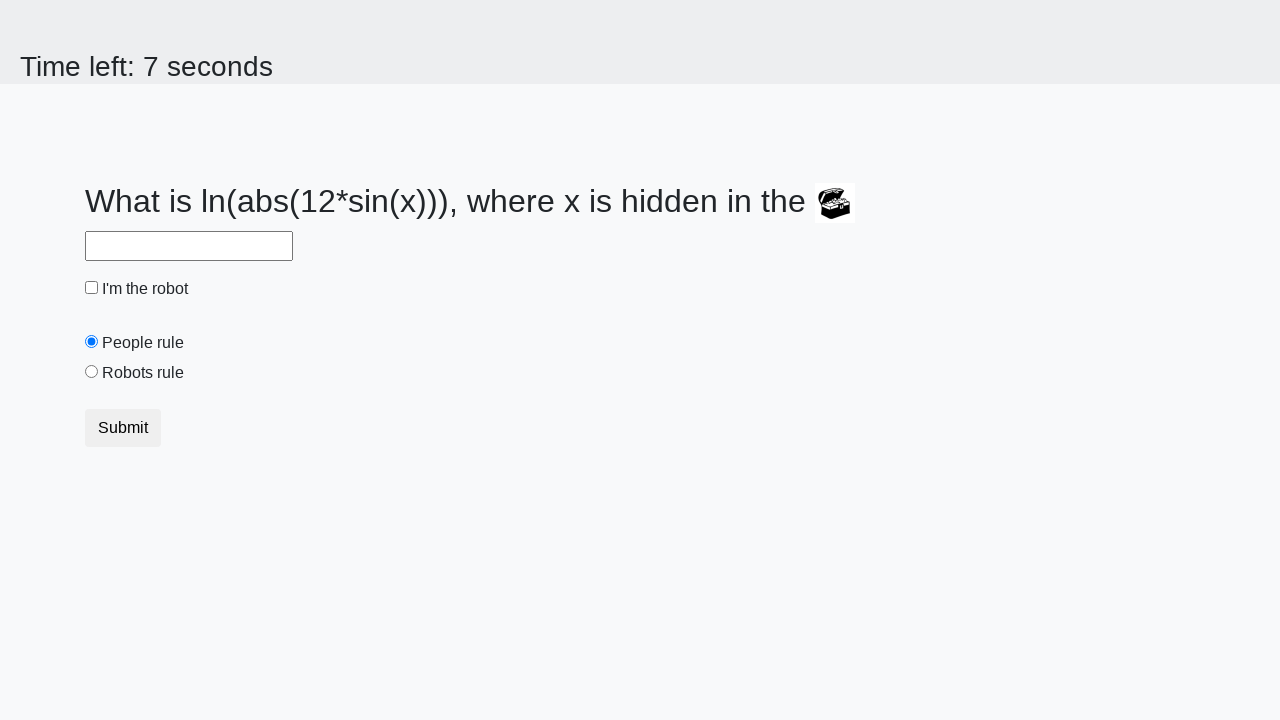